Navigates to DuckDuckGo's main search page and verifies it loads correctly by checking for the search input field.

Starting URL: https://duckduckgo.com/

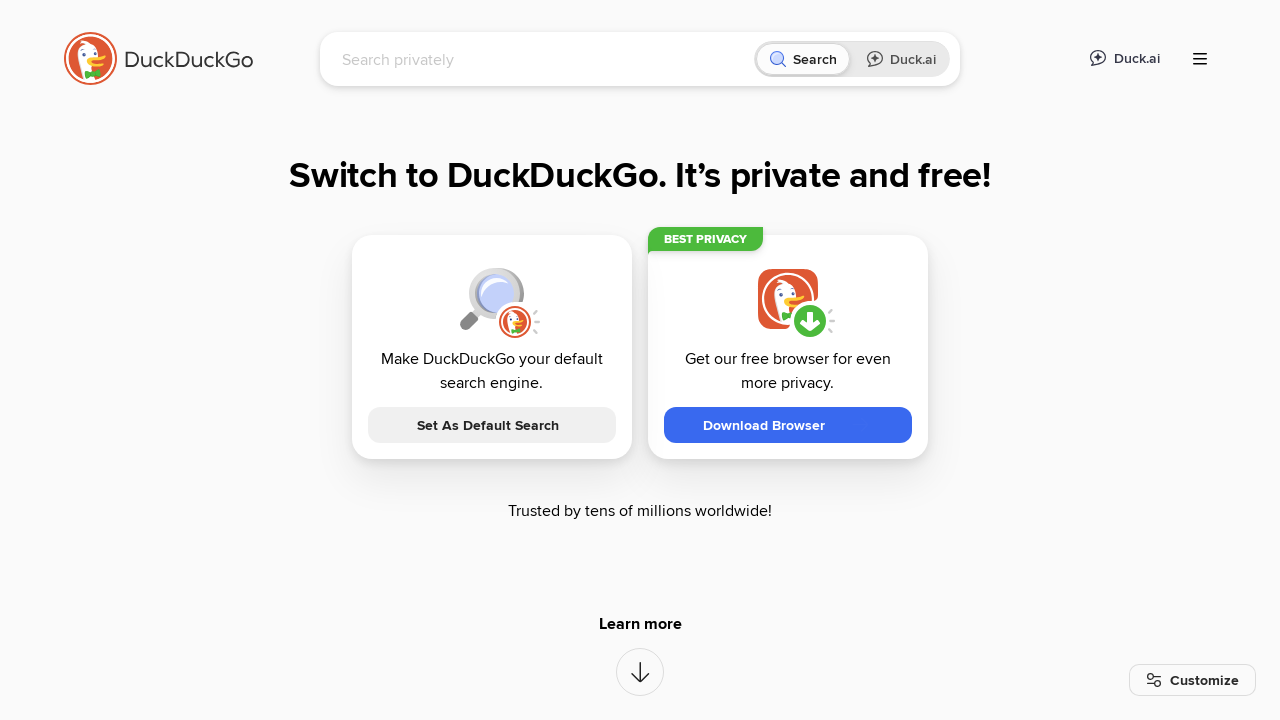

Navigated to DuckDuckGo main search page
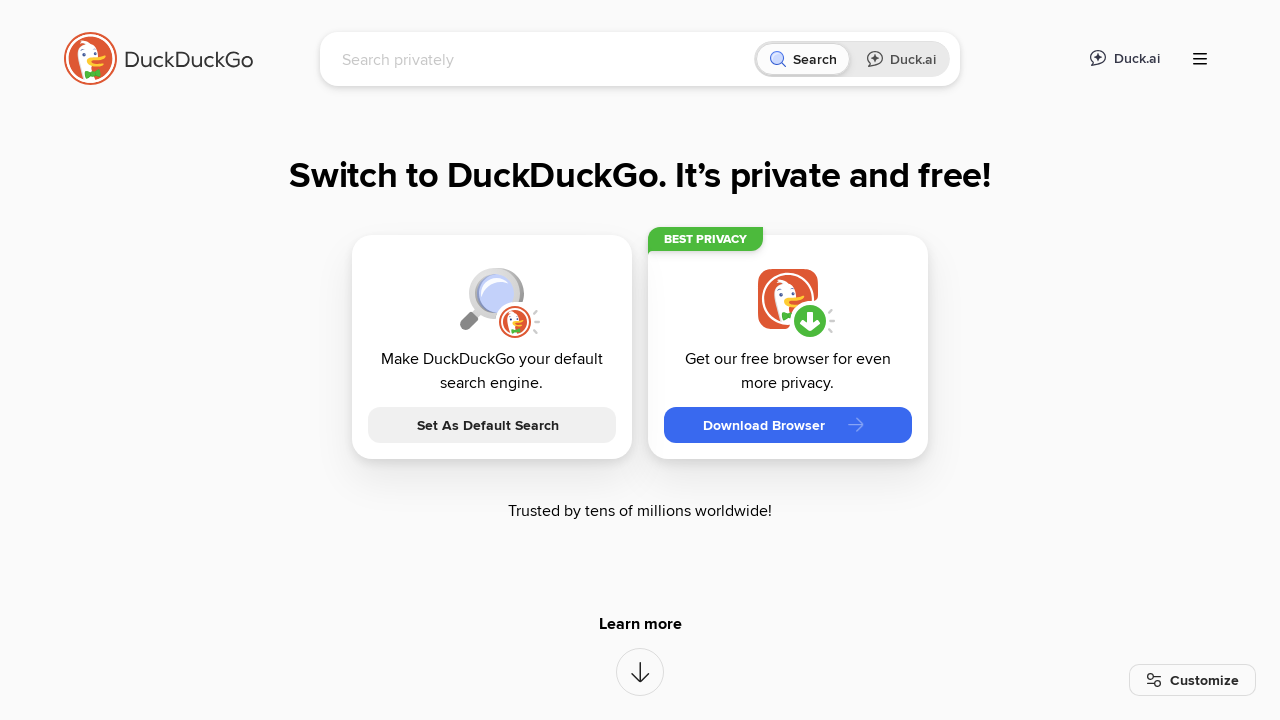

Search input field loaded and verified
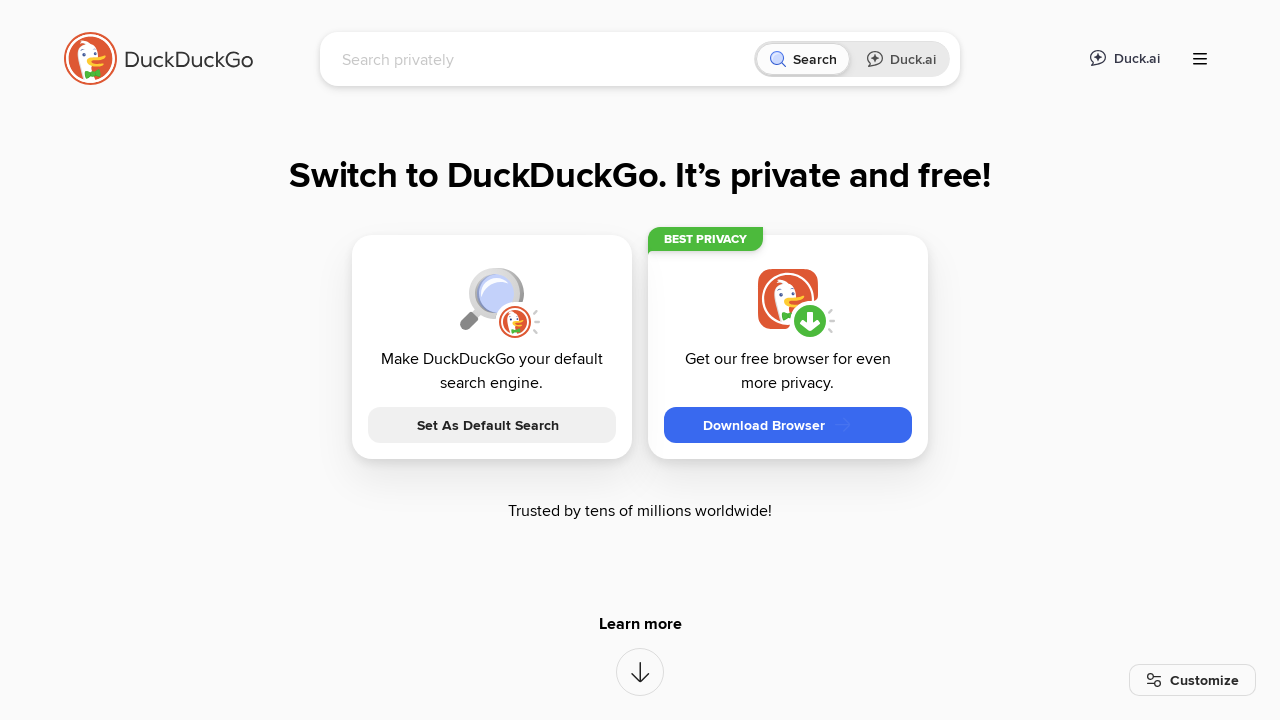

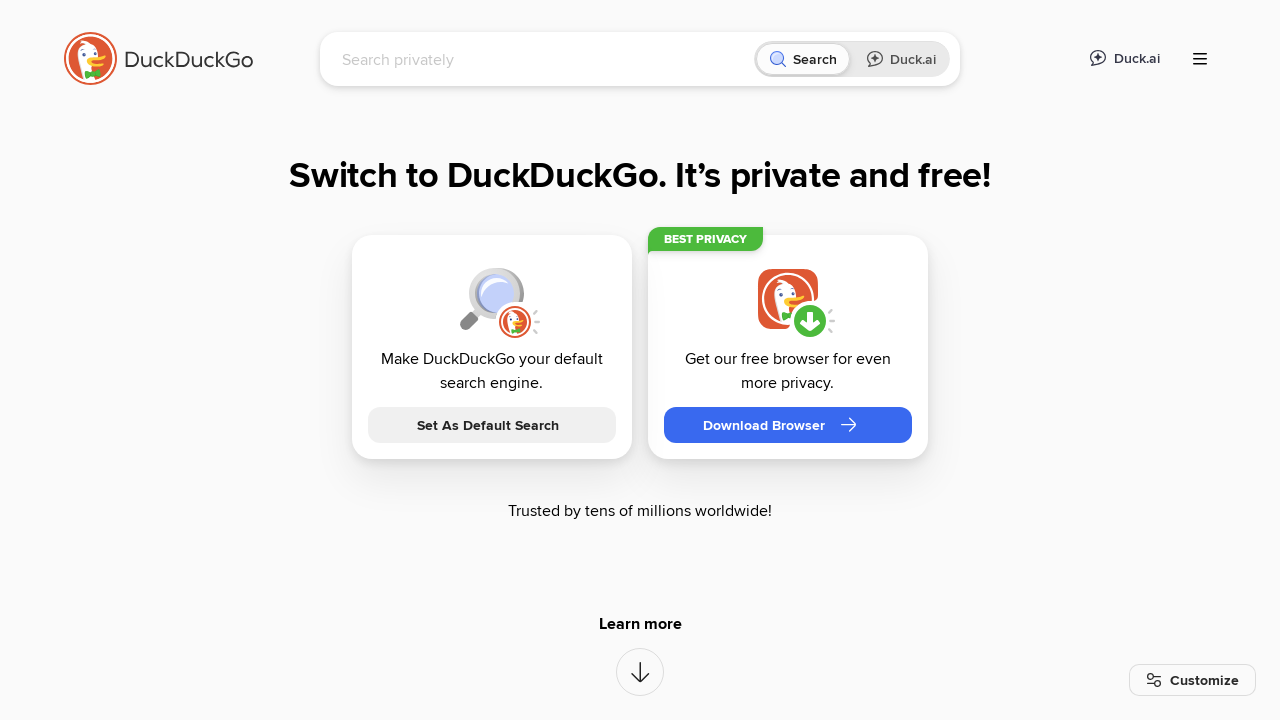